Tests form input functionality by filling a text field, selecting radio buttons, and clicking a checkbox on a practice page

Starting URL: https://awesomeqa.com/practice.html

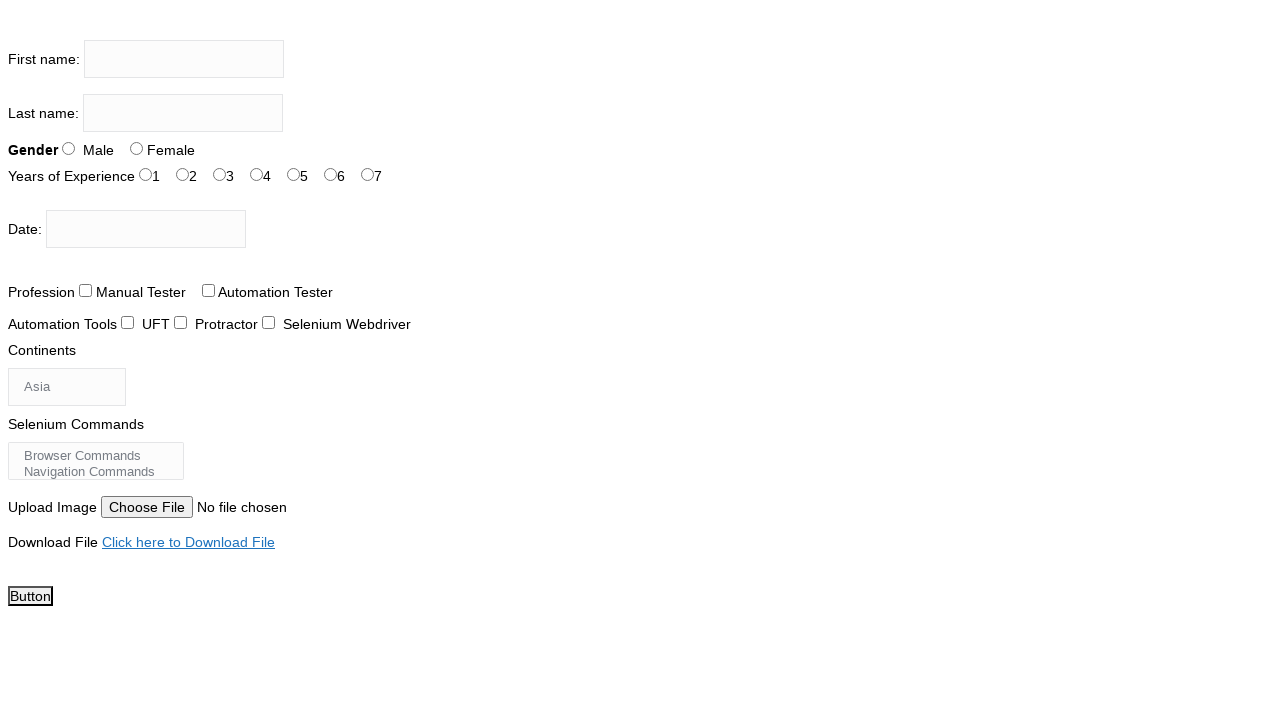

Filled firstname input field with 'The Testing Academy' on input[name='firstname']
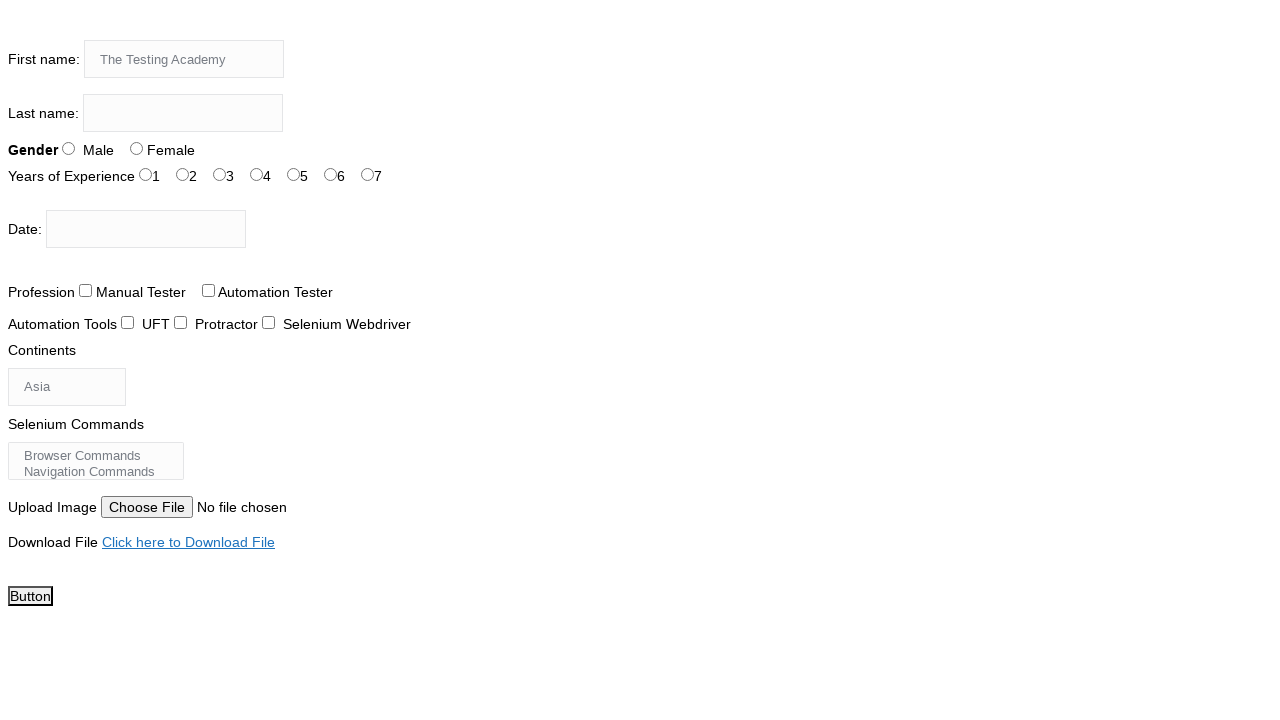

Selected radio button for sex at (136, 148) on #sex-1
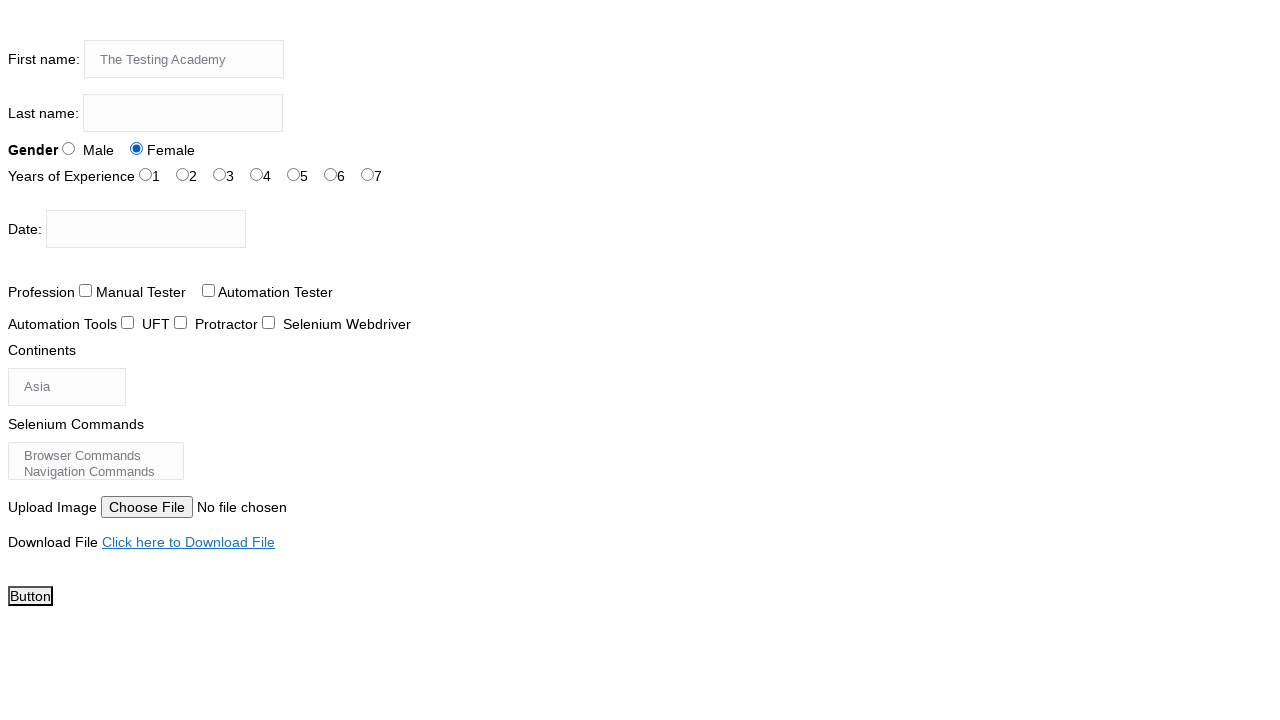

Selected radio button for experience at (182, 174) on #exp-1
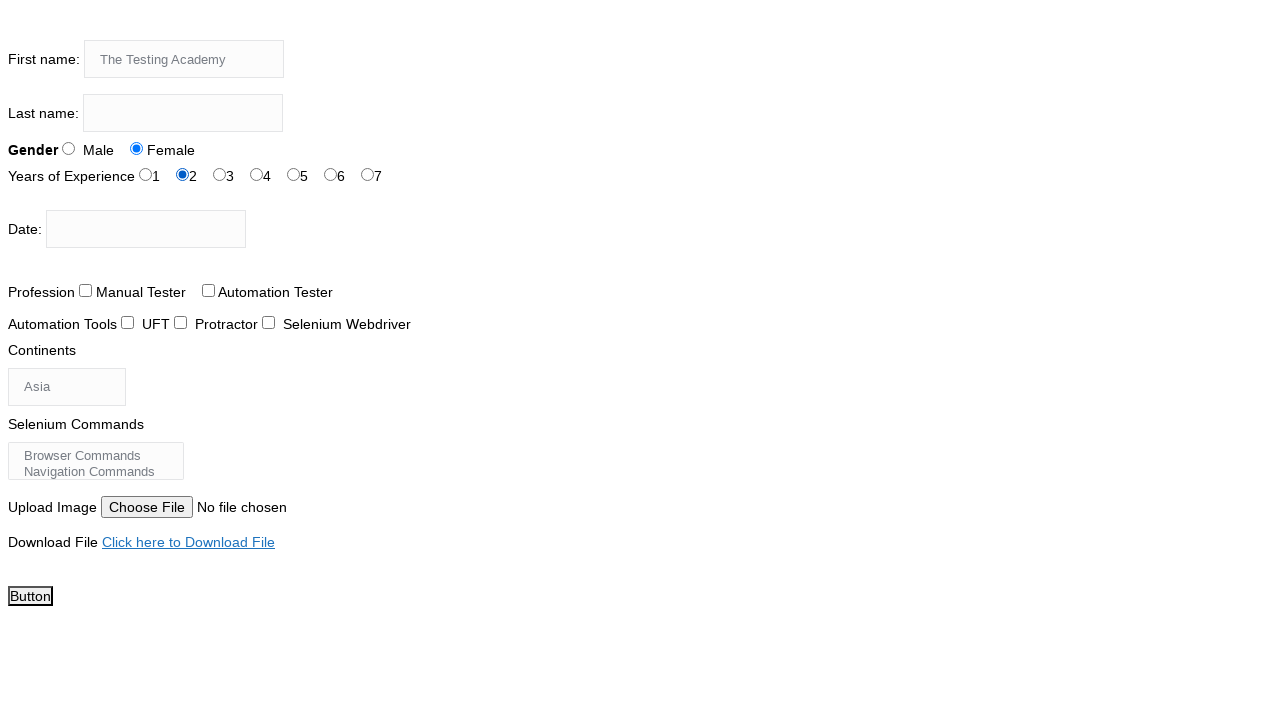

Clicked checkbox for profession at (208, 290) on #profession-1
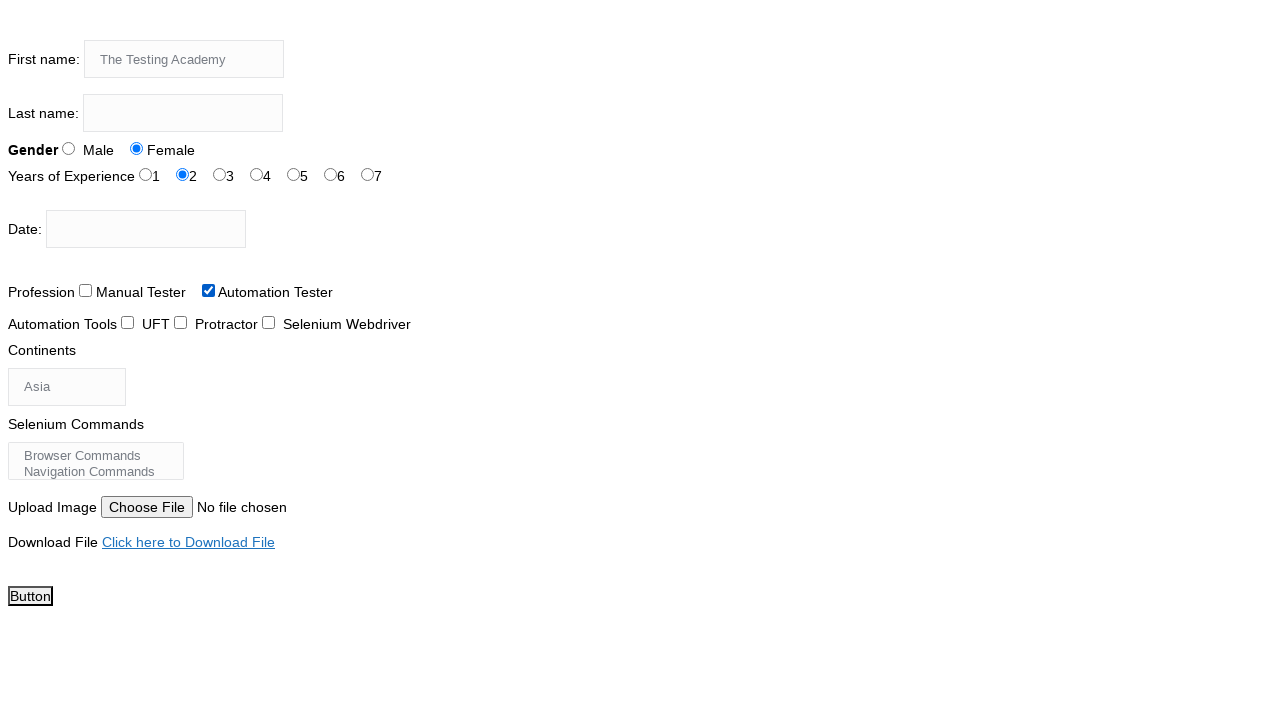

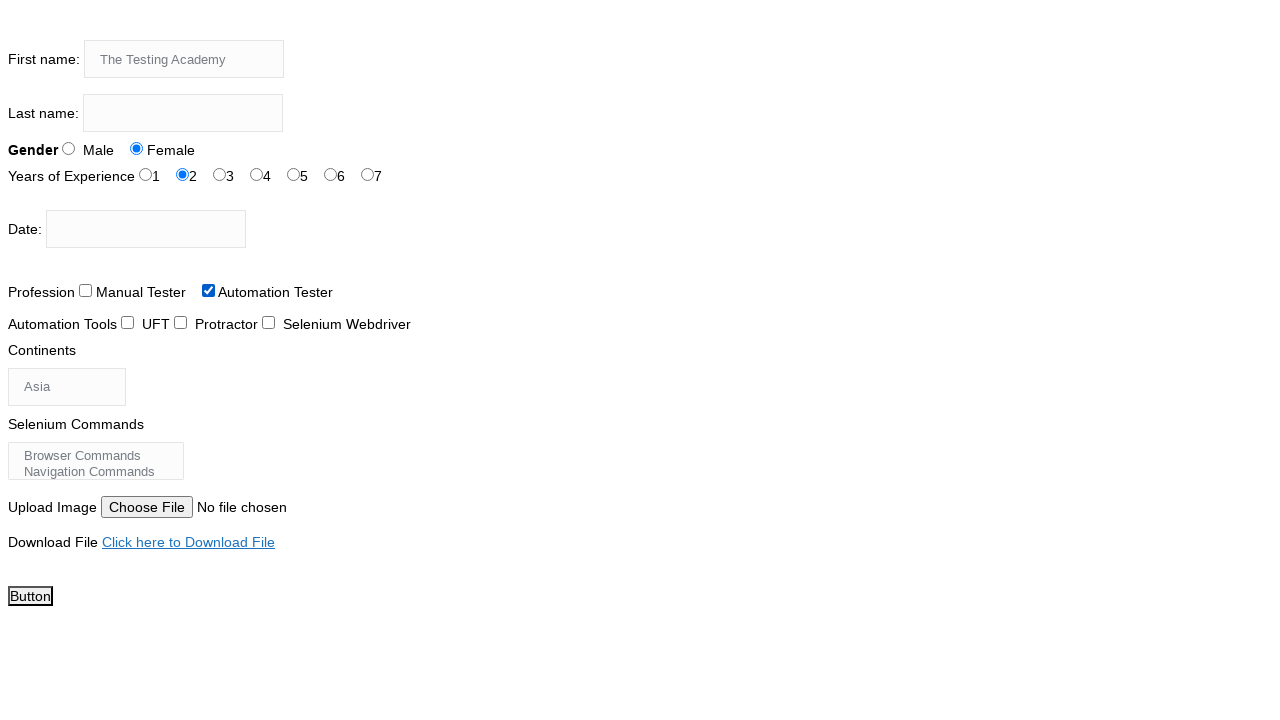